Tests form validation by clicking the login button with empty fields and verifying that an error message is displayed

Starting URL: https://www.saucedemo.com/

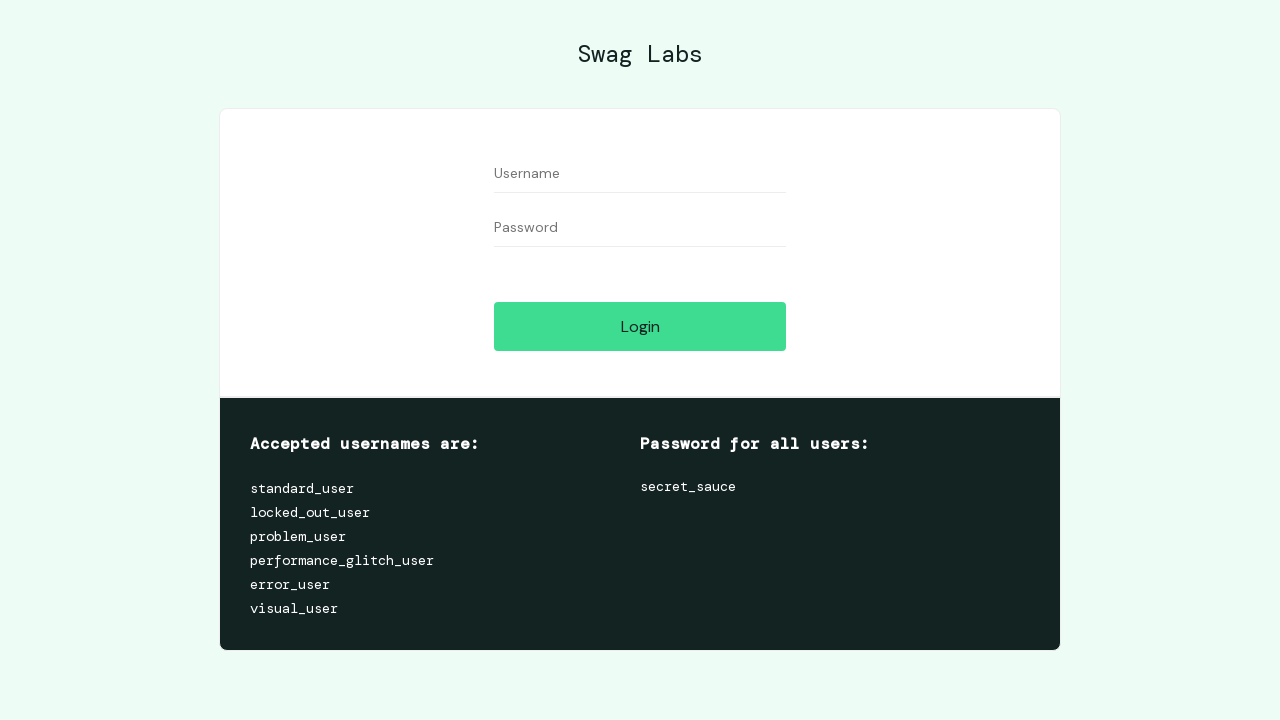

Clicked login button with empty fields at (640, 326) on #login-button
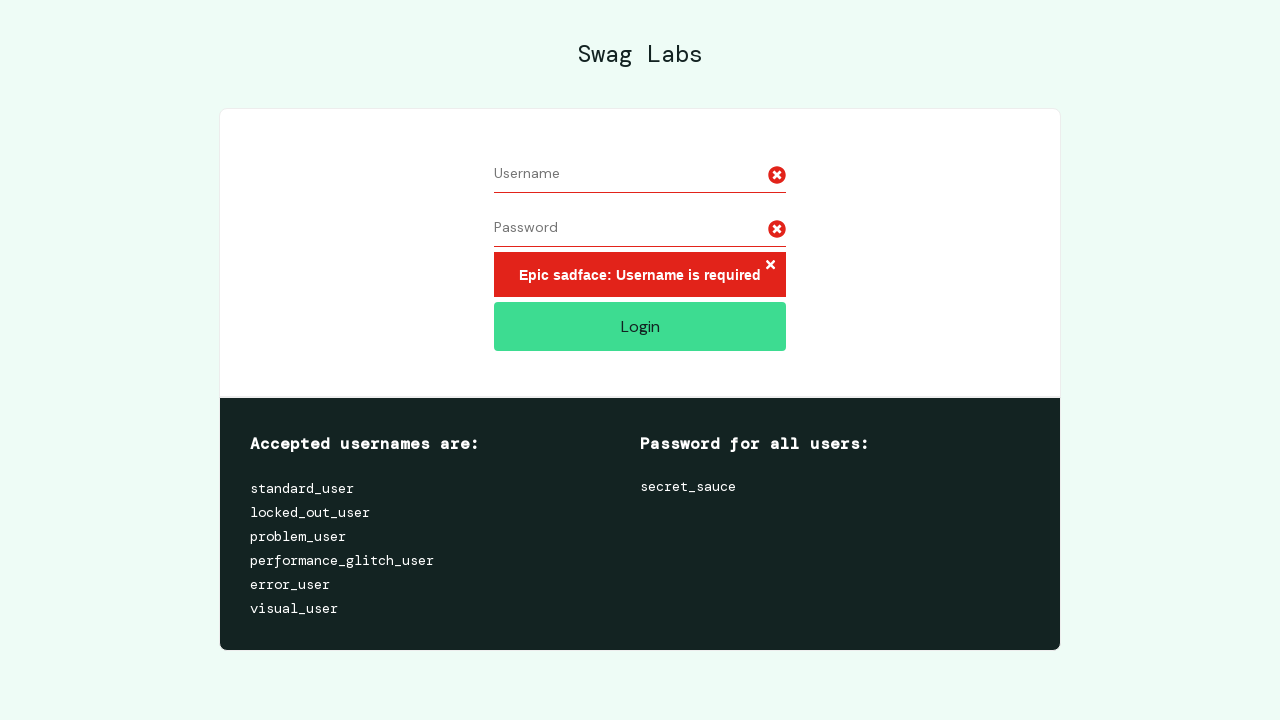

Error message displayed for empty fields
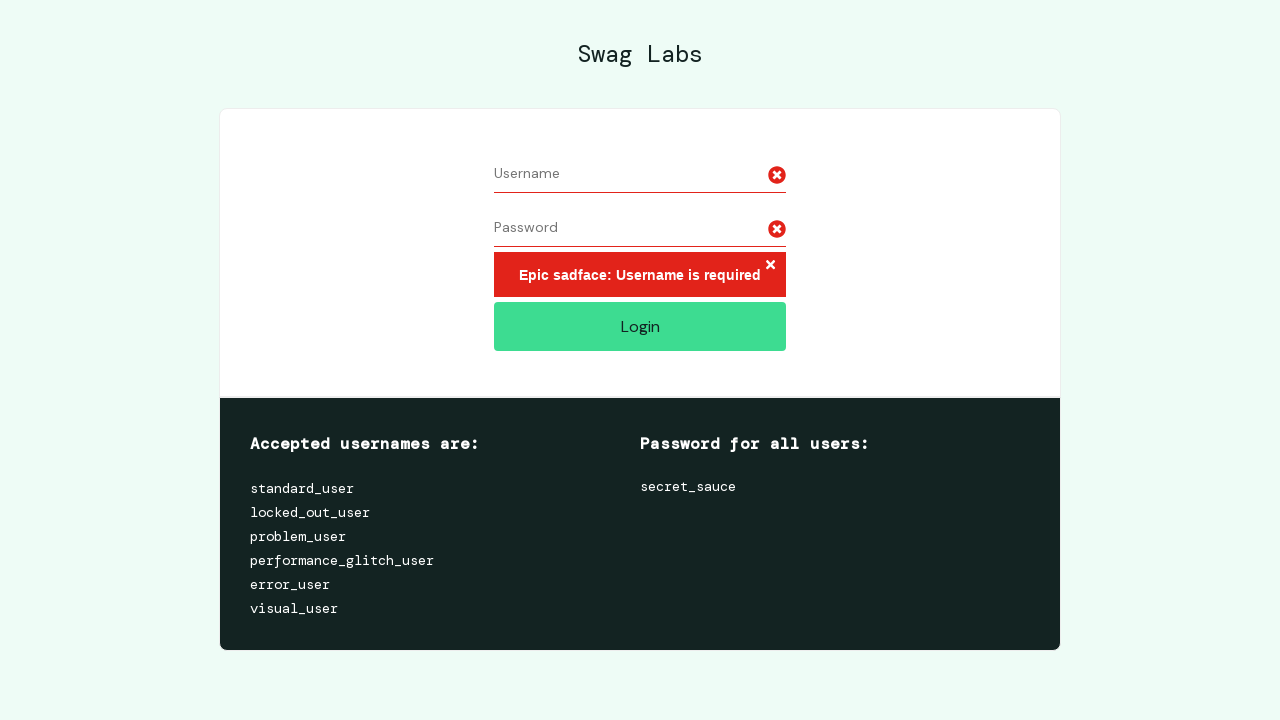

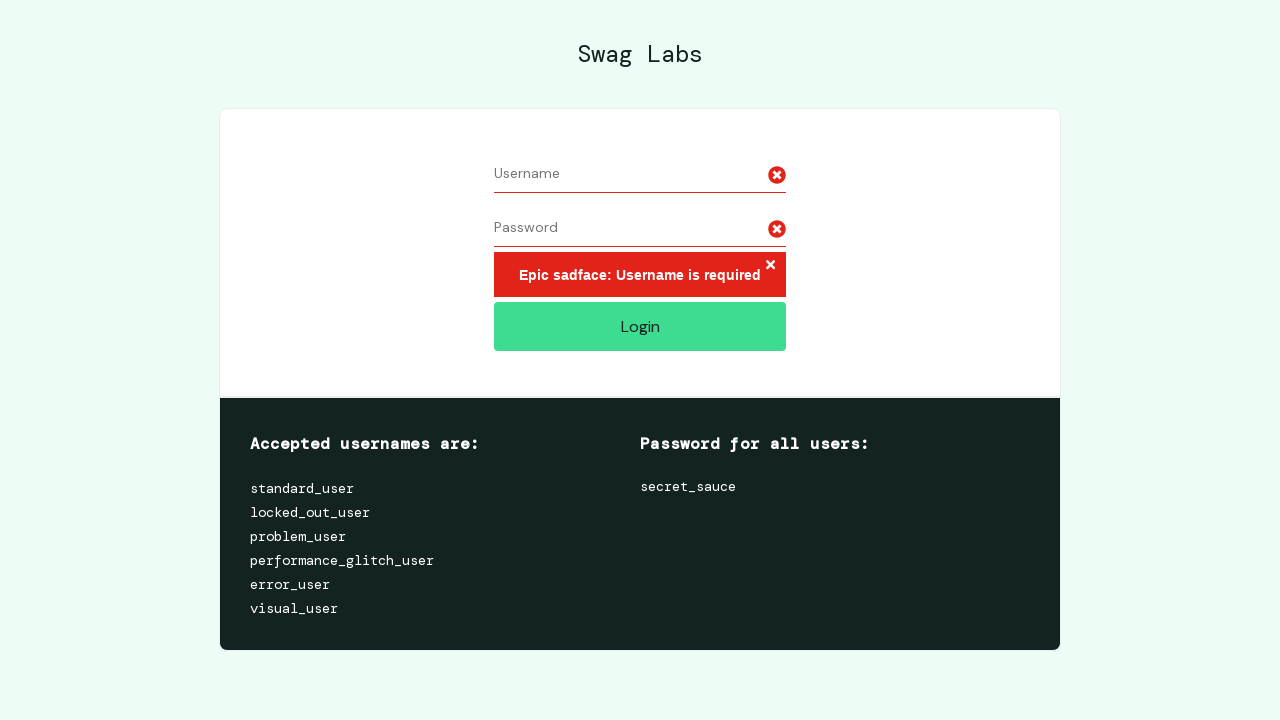